Tests navigation to the Test Cases page by clicking the Test Cases button from the homepage and verifying the page loads successfully

Starting URL: http://automationexercise.com

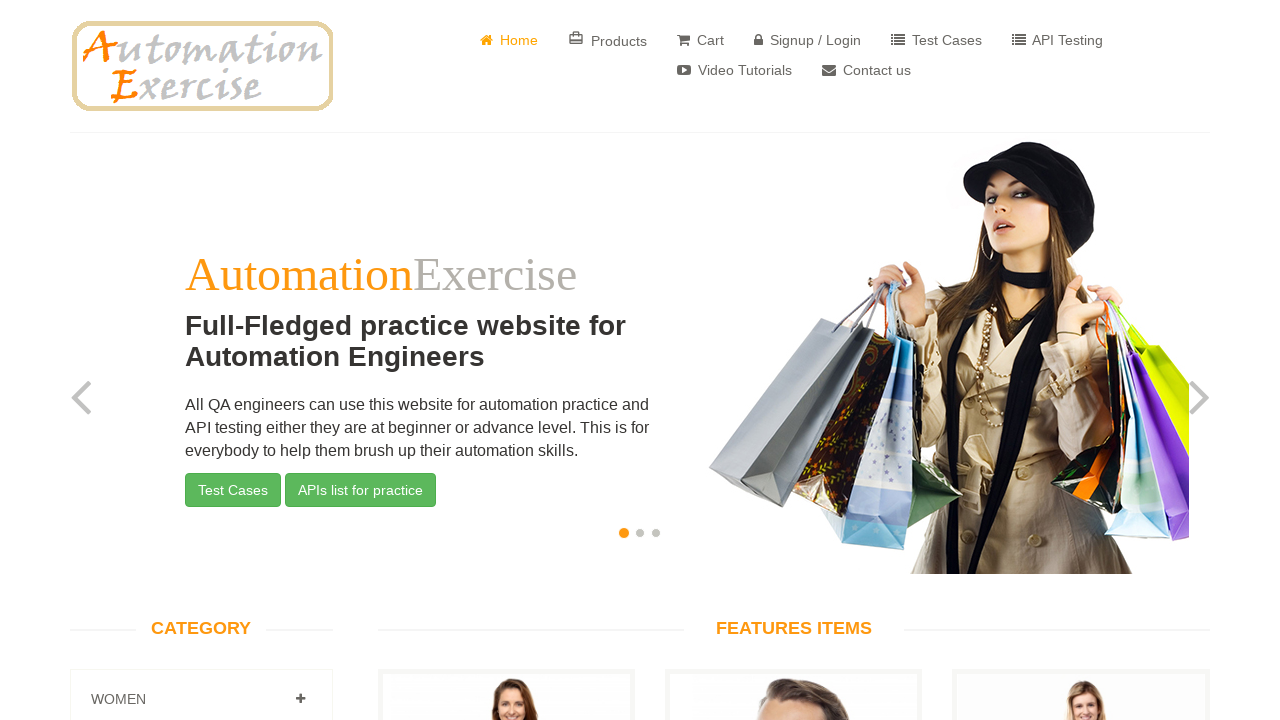

Homepage loaded and logo is visible
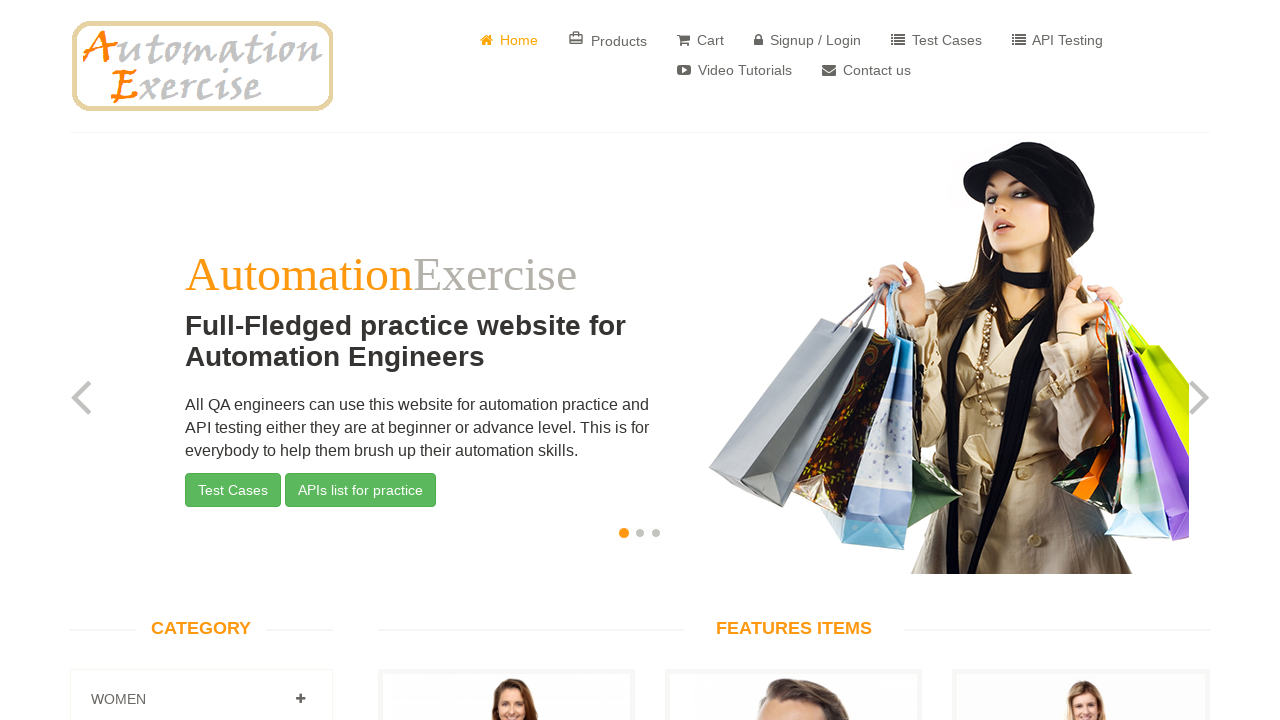

Clicked Test Cases button at (233, 490) on button[type='button']:first-of-type
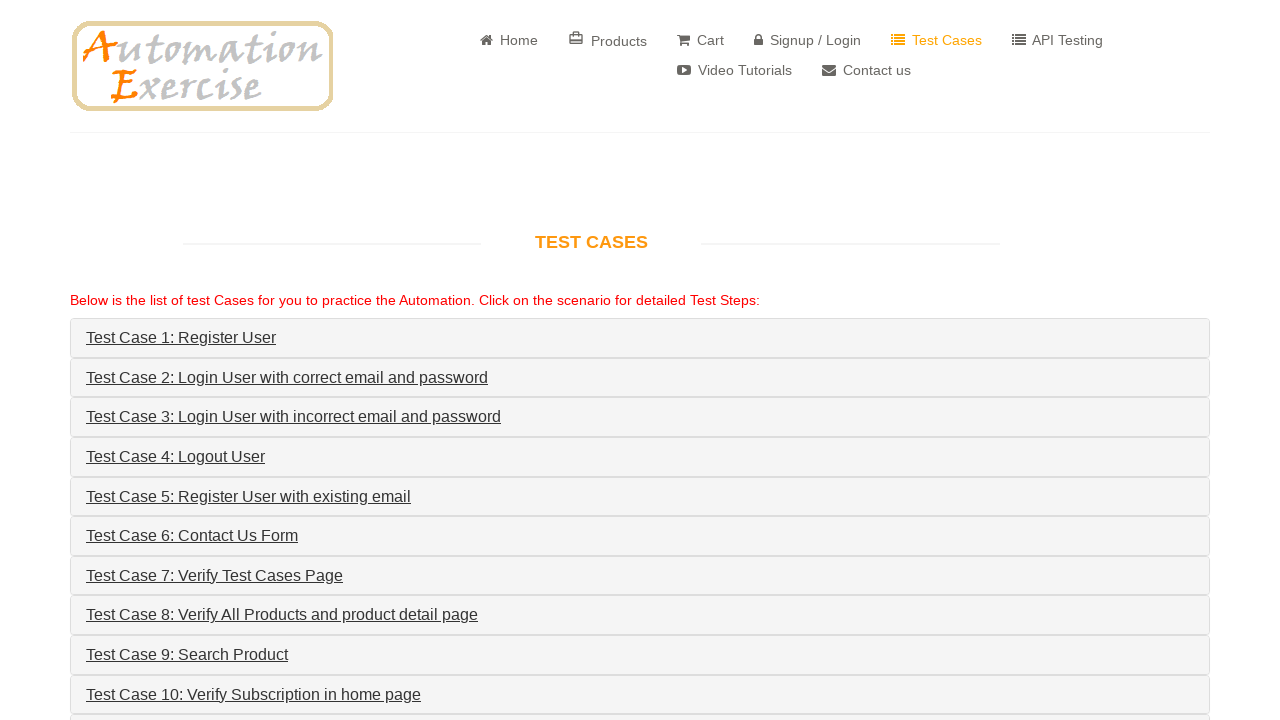

Test Cases page loaded successfully
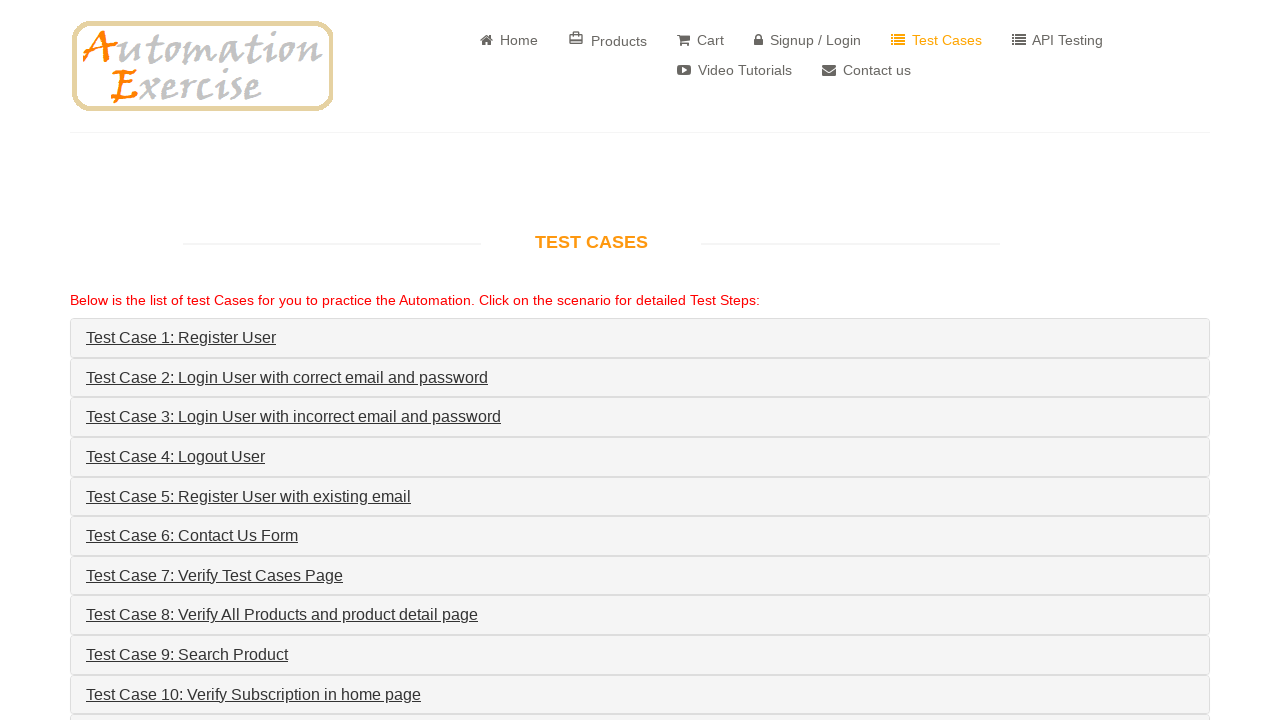

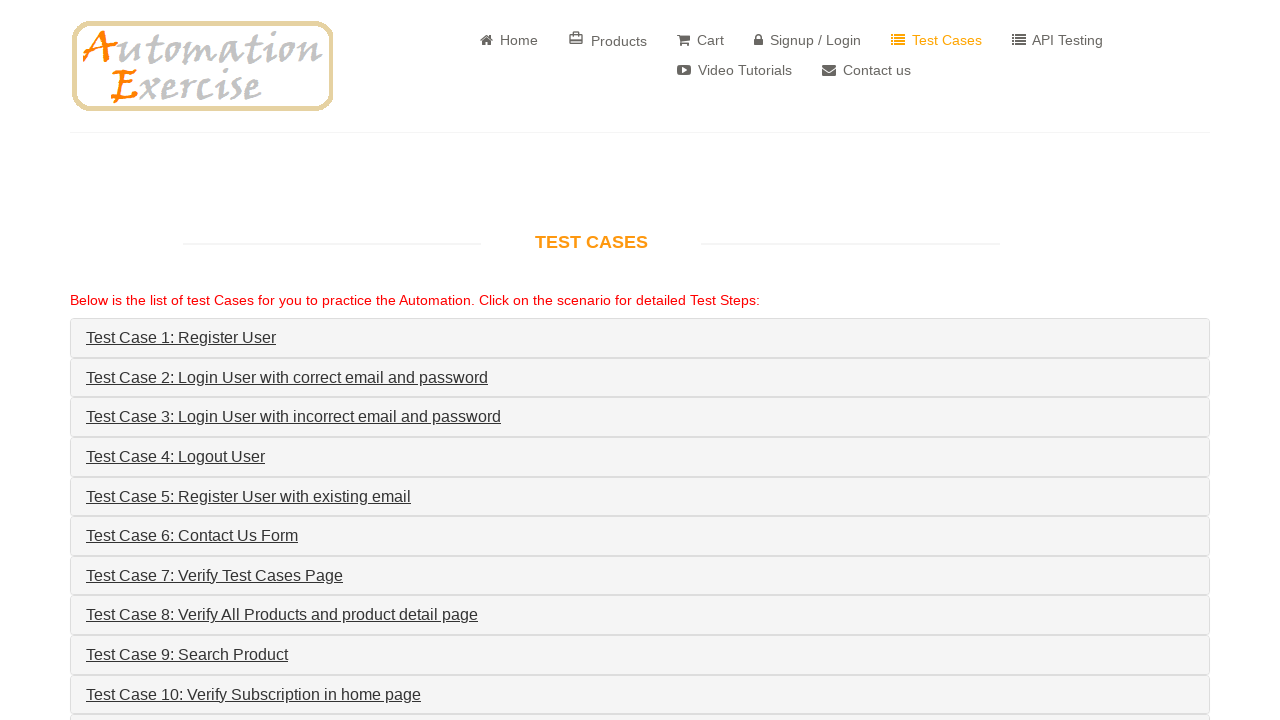